Navigates to the CRM Pro classic website and ensures the page loads properly

Starting URL: https://classic.crmpro.com

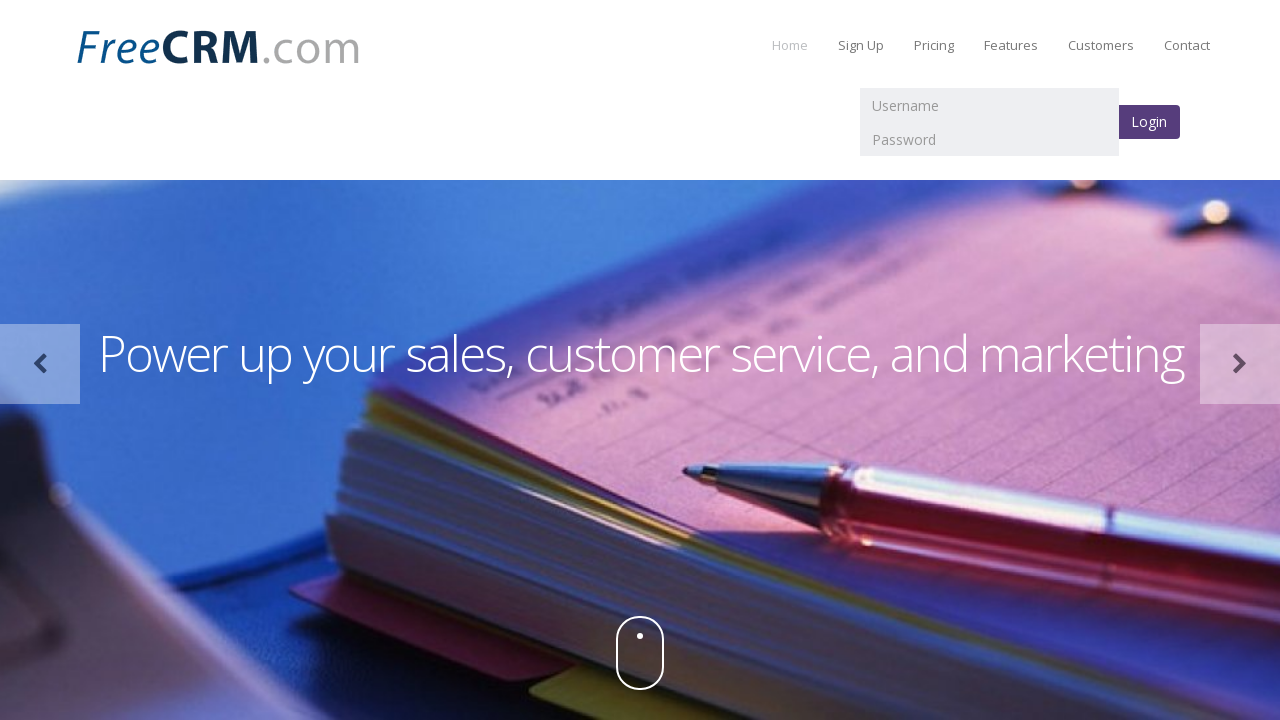

Navigated to CRM Pro classic website at https://classic.crmpro.com
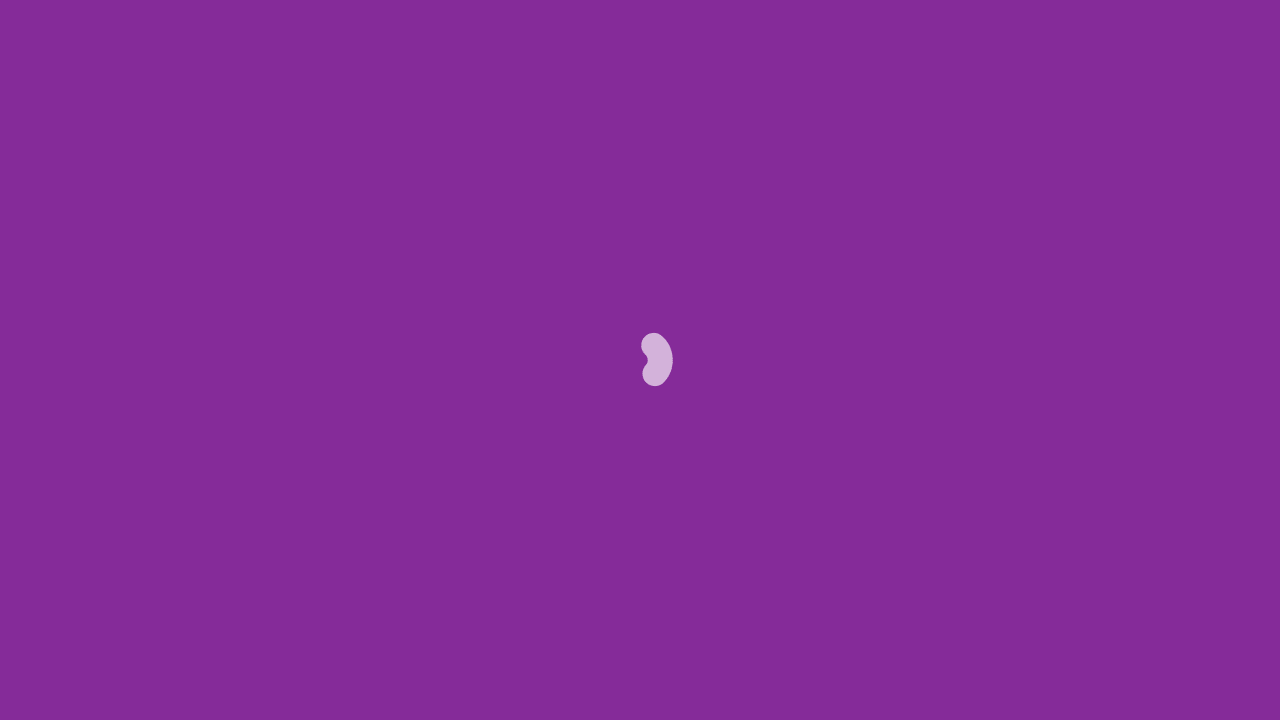

Page fully loaded - network idle state reached
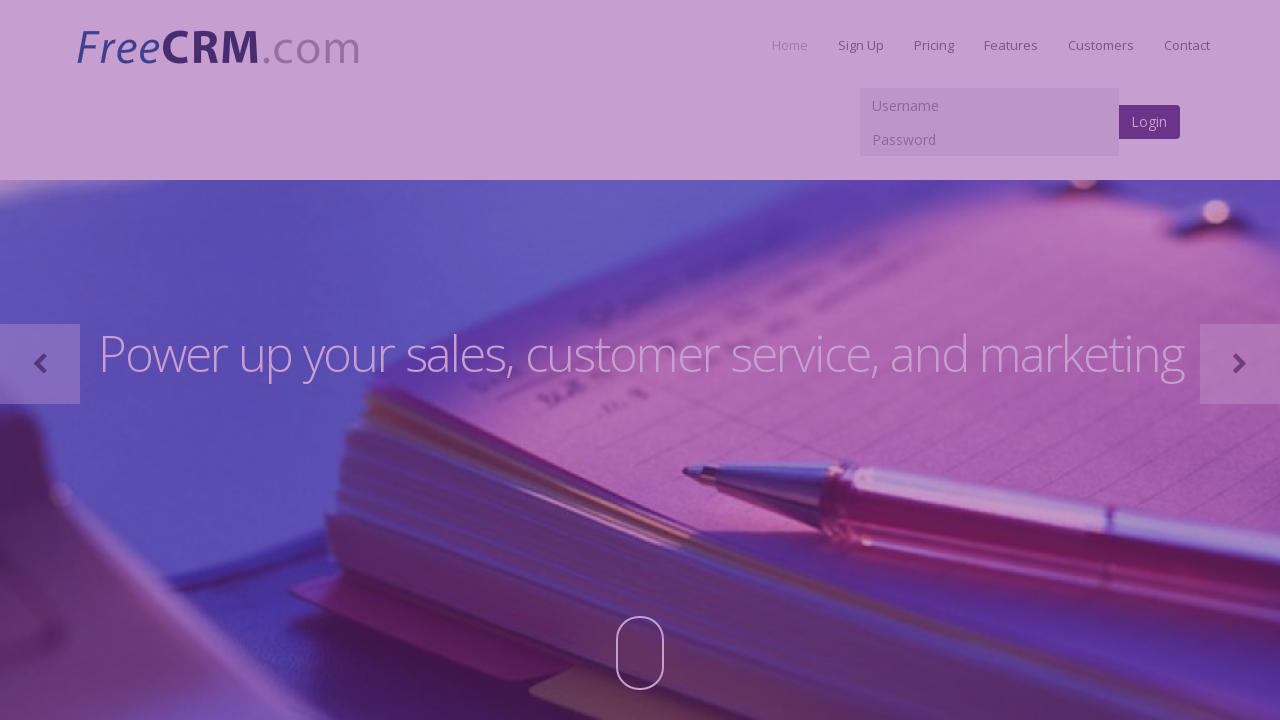

Page verified - body element is present and page loaded properly
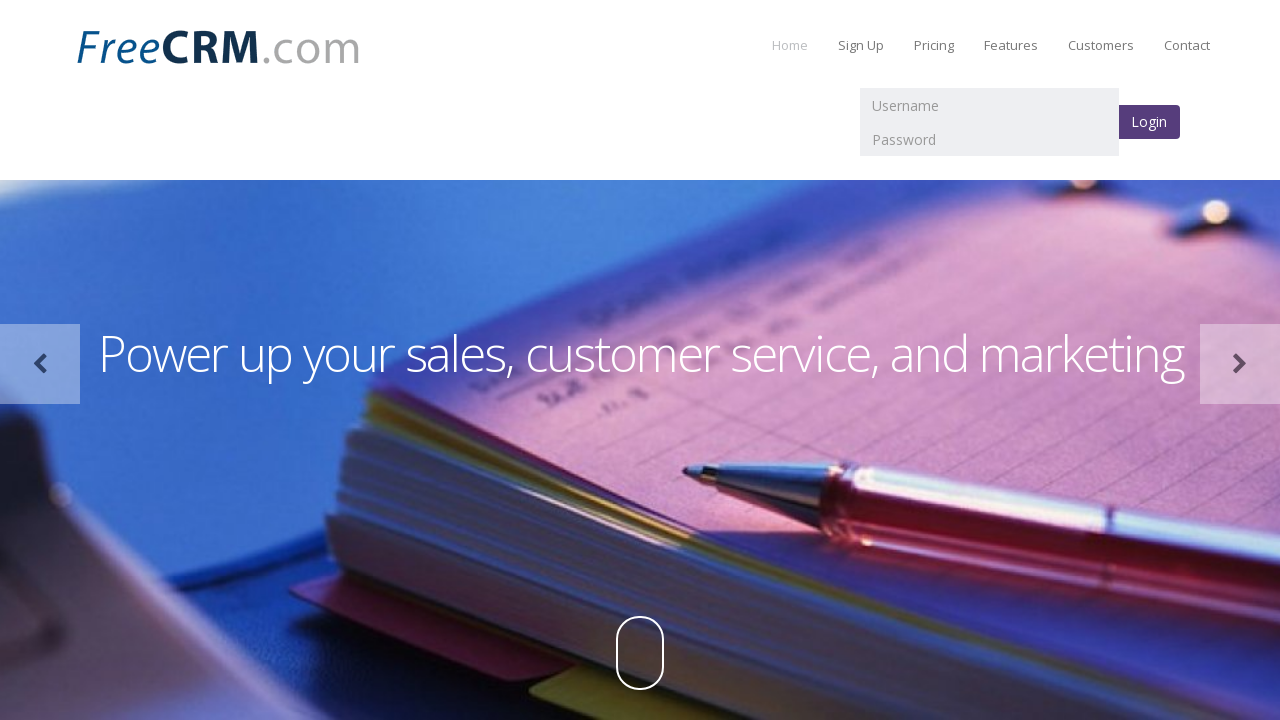

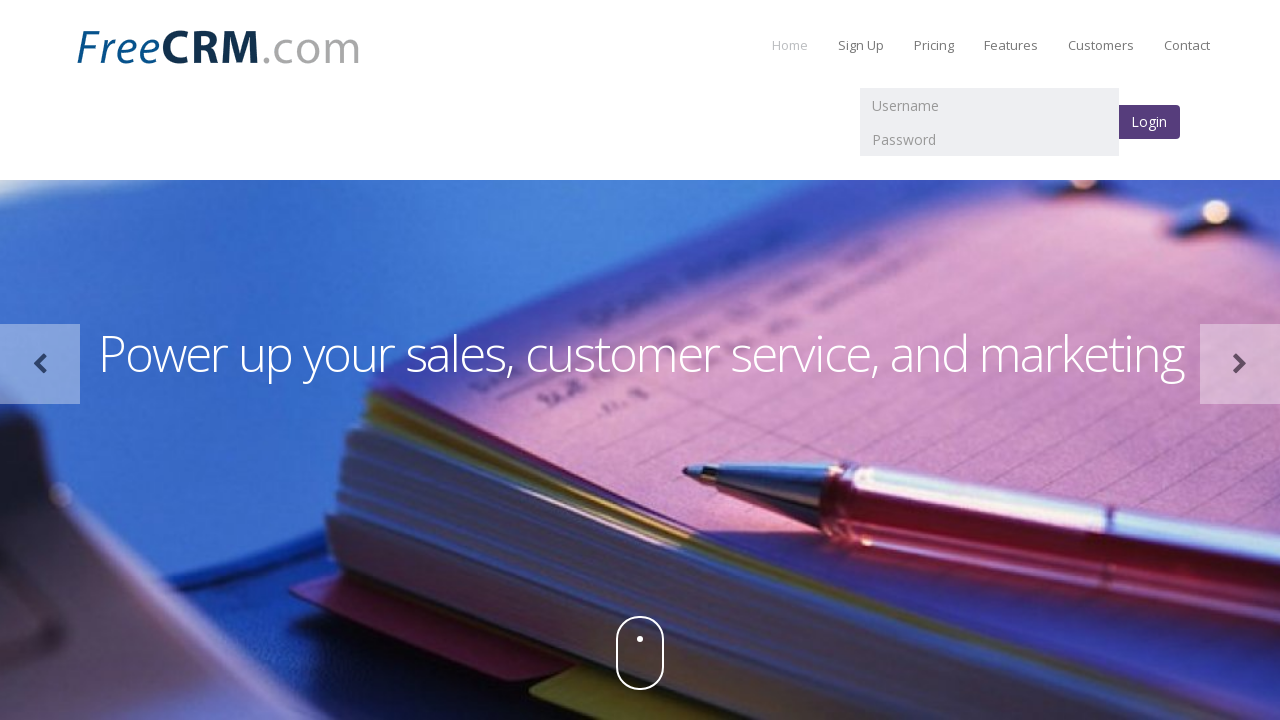